Tests handling of JavaScript alert dialogs by clicking the submit button on a login form without entering credentials, which triggers a validation alert, then accepts the alert dialog.

Starting URL: https://mail.rediff.com/cgi-bin/login.cgi

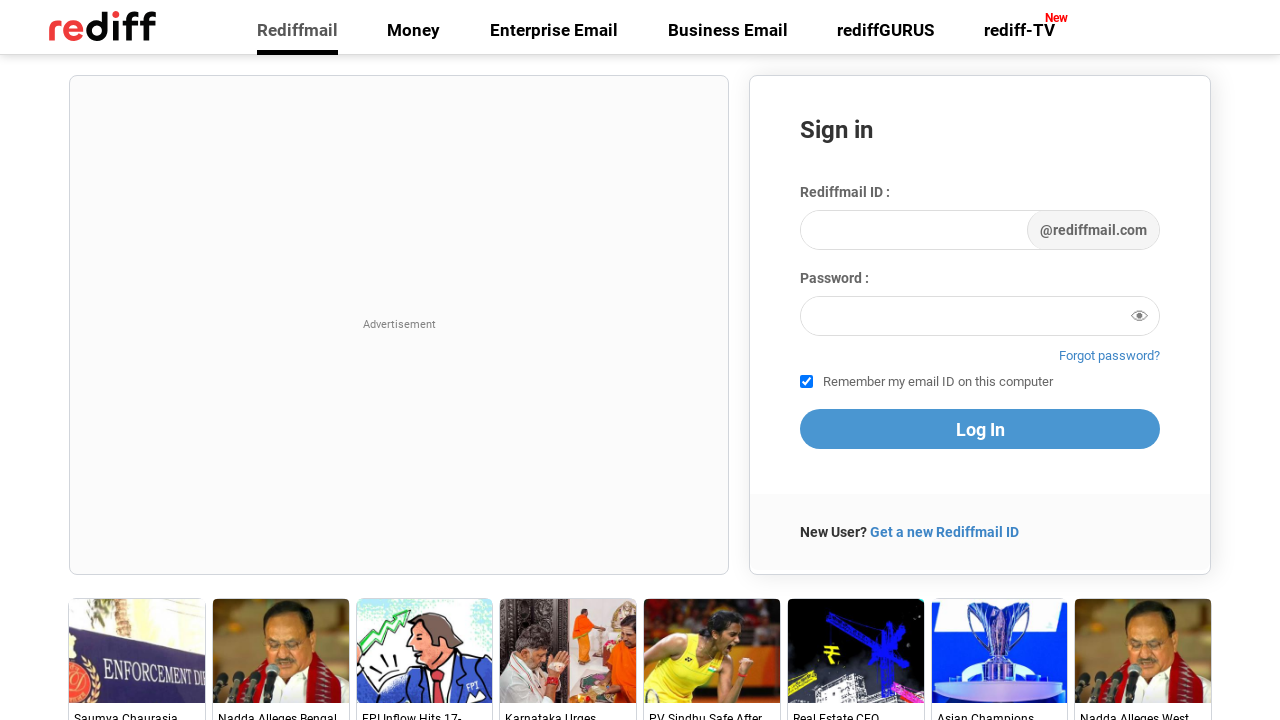

Set up dialog handler to accept alerts
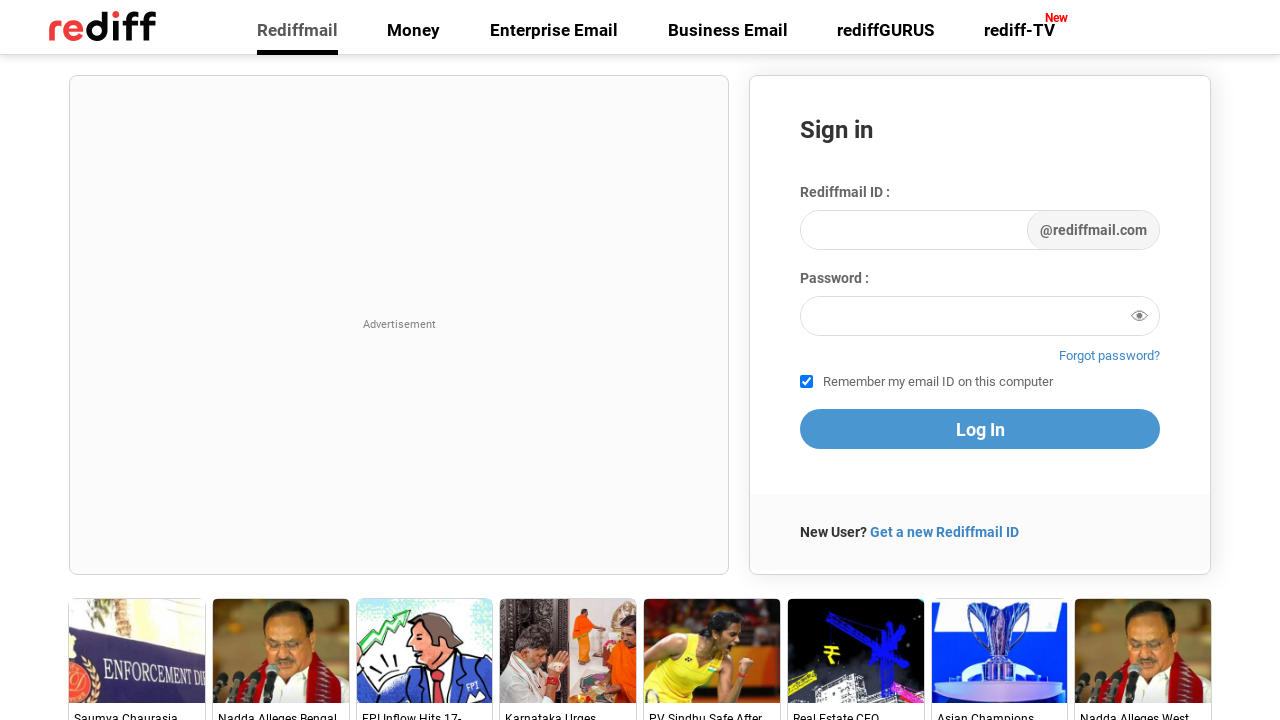

Clicked submit button without entering credentials, triggering validation alert at (980, 429) on [type='submit']
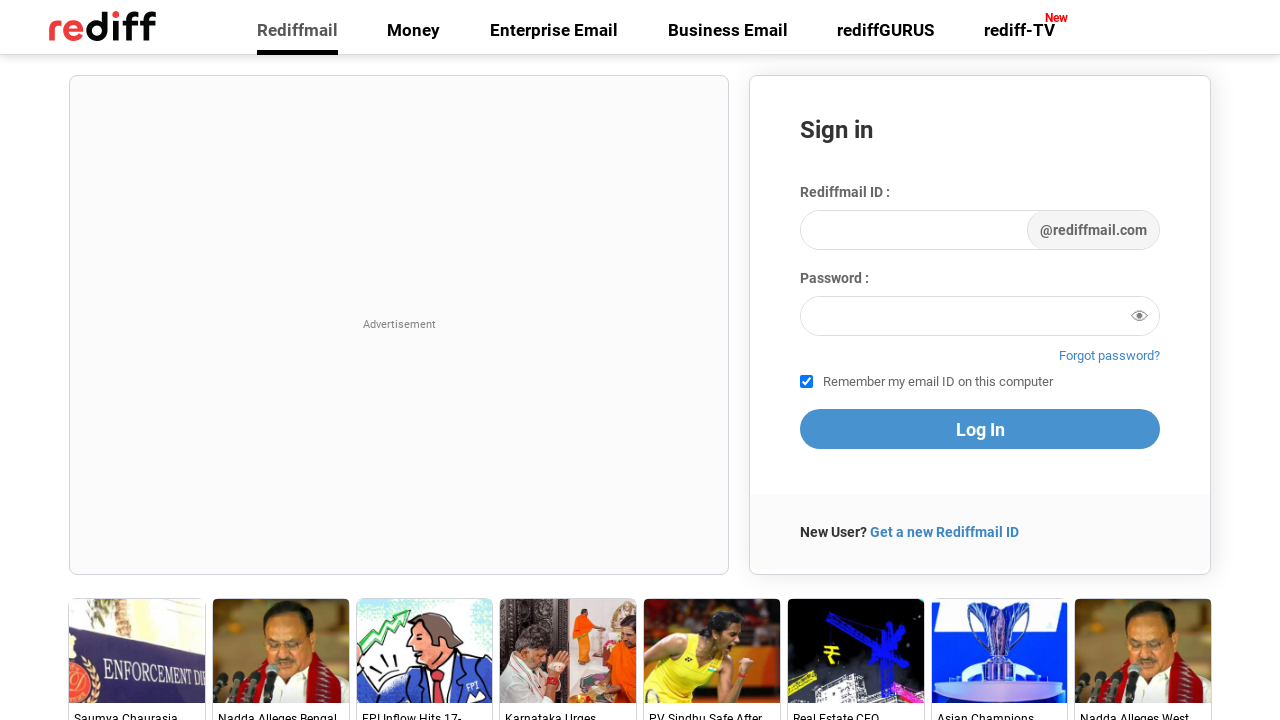

Waited for alert dialog to be handled
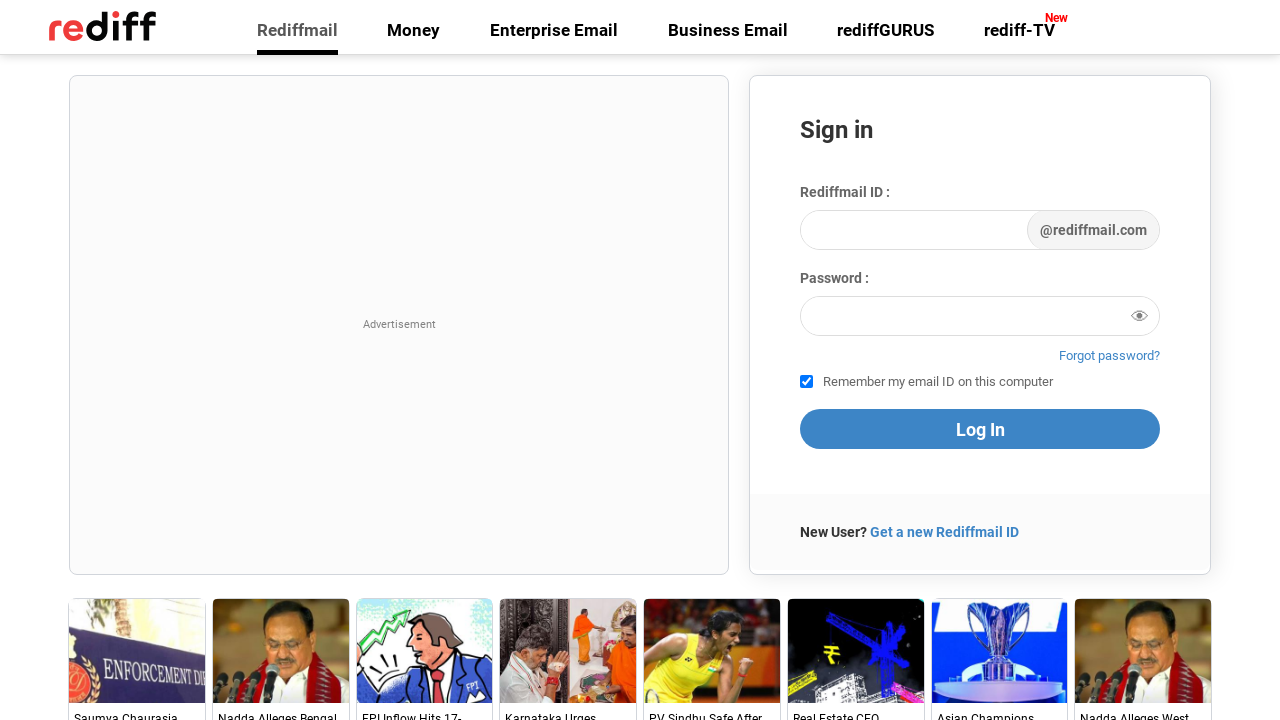

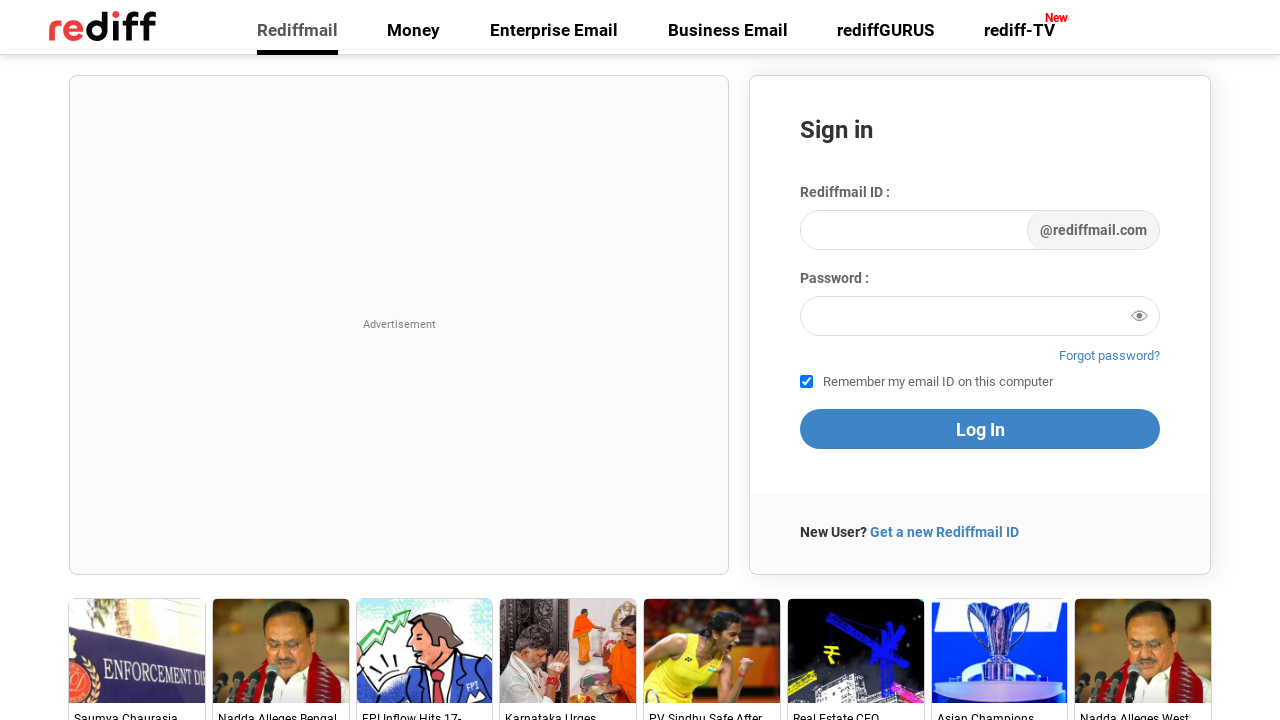